Navigates to the Omayo blog website and maximizes the browser window

Starting URL: http://omayo.blogspot.com/

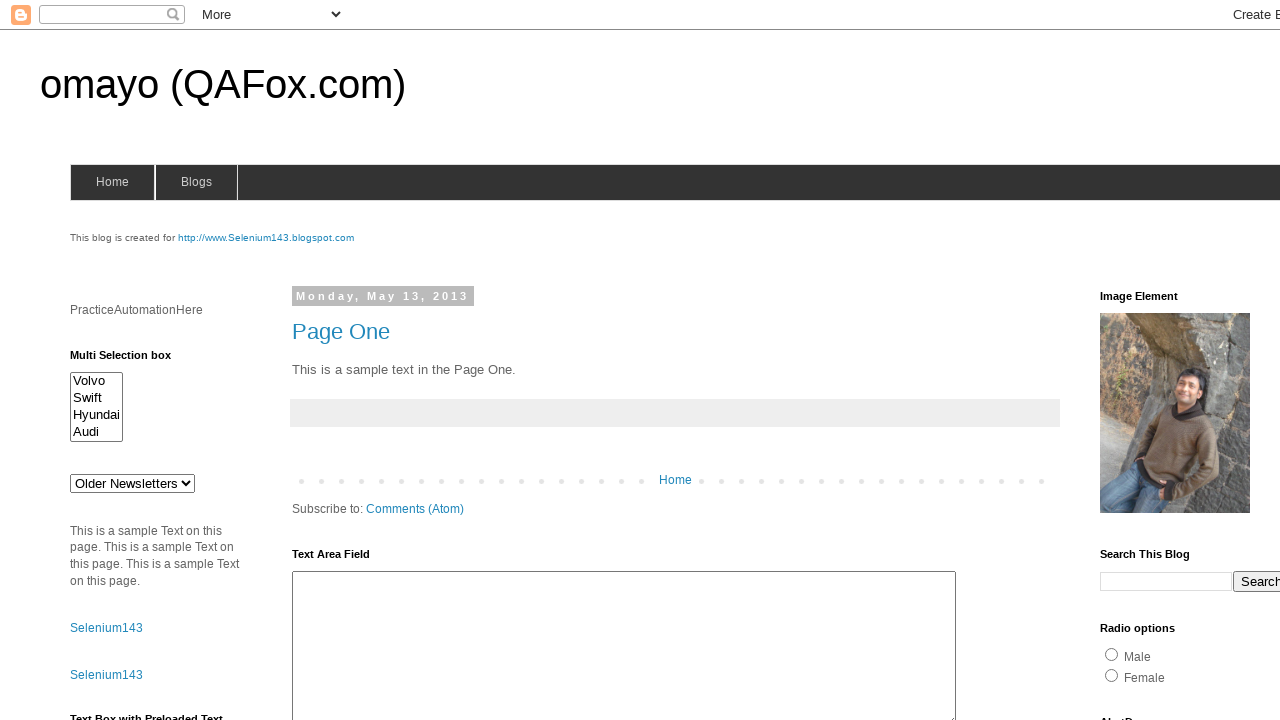

Waited for page to load with networkidle state
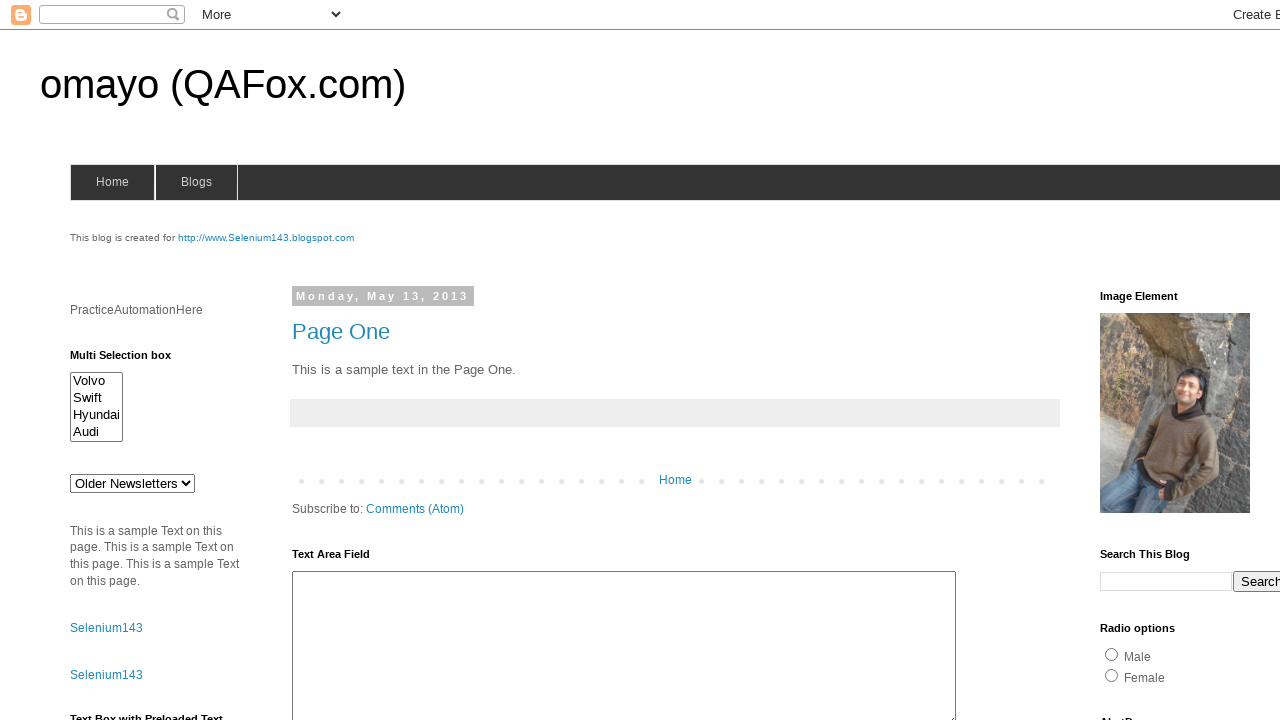

Maximized browser window to 1920x1080
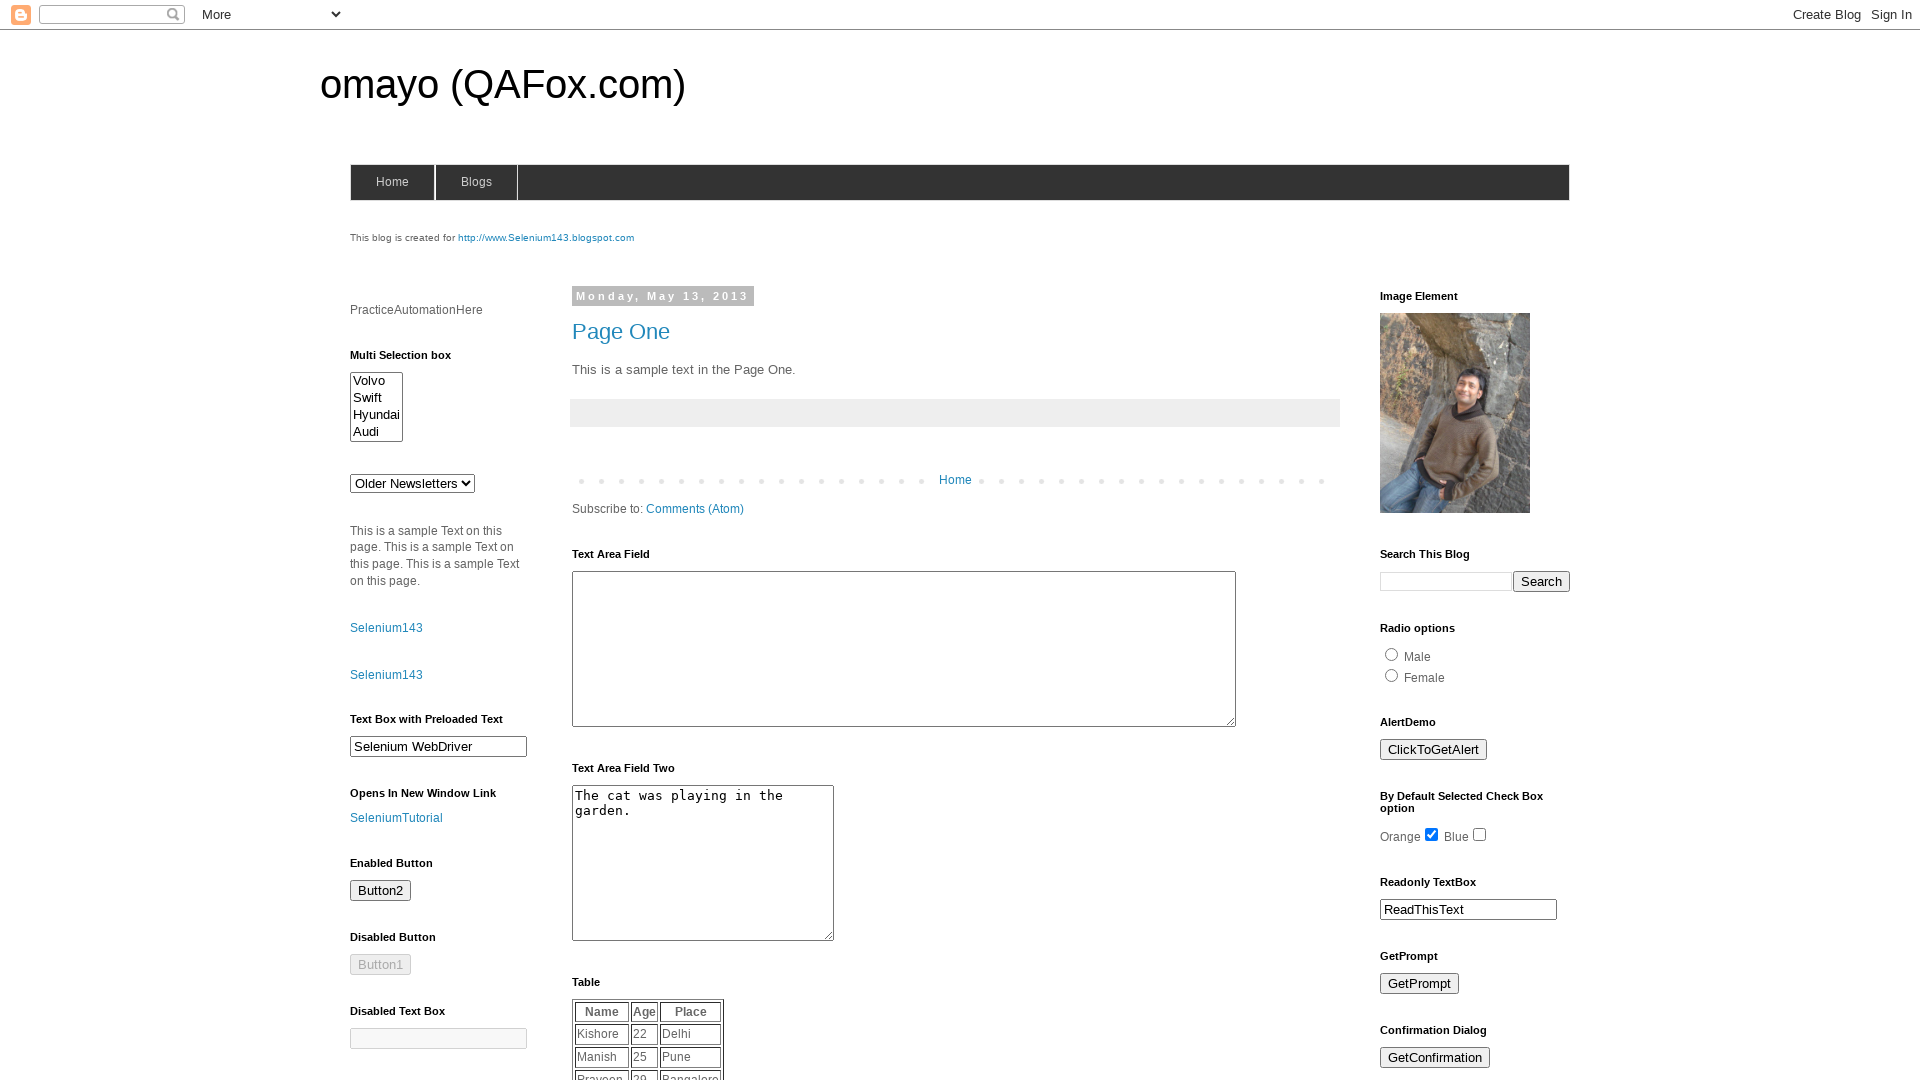

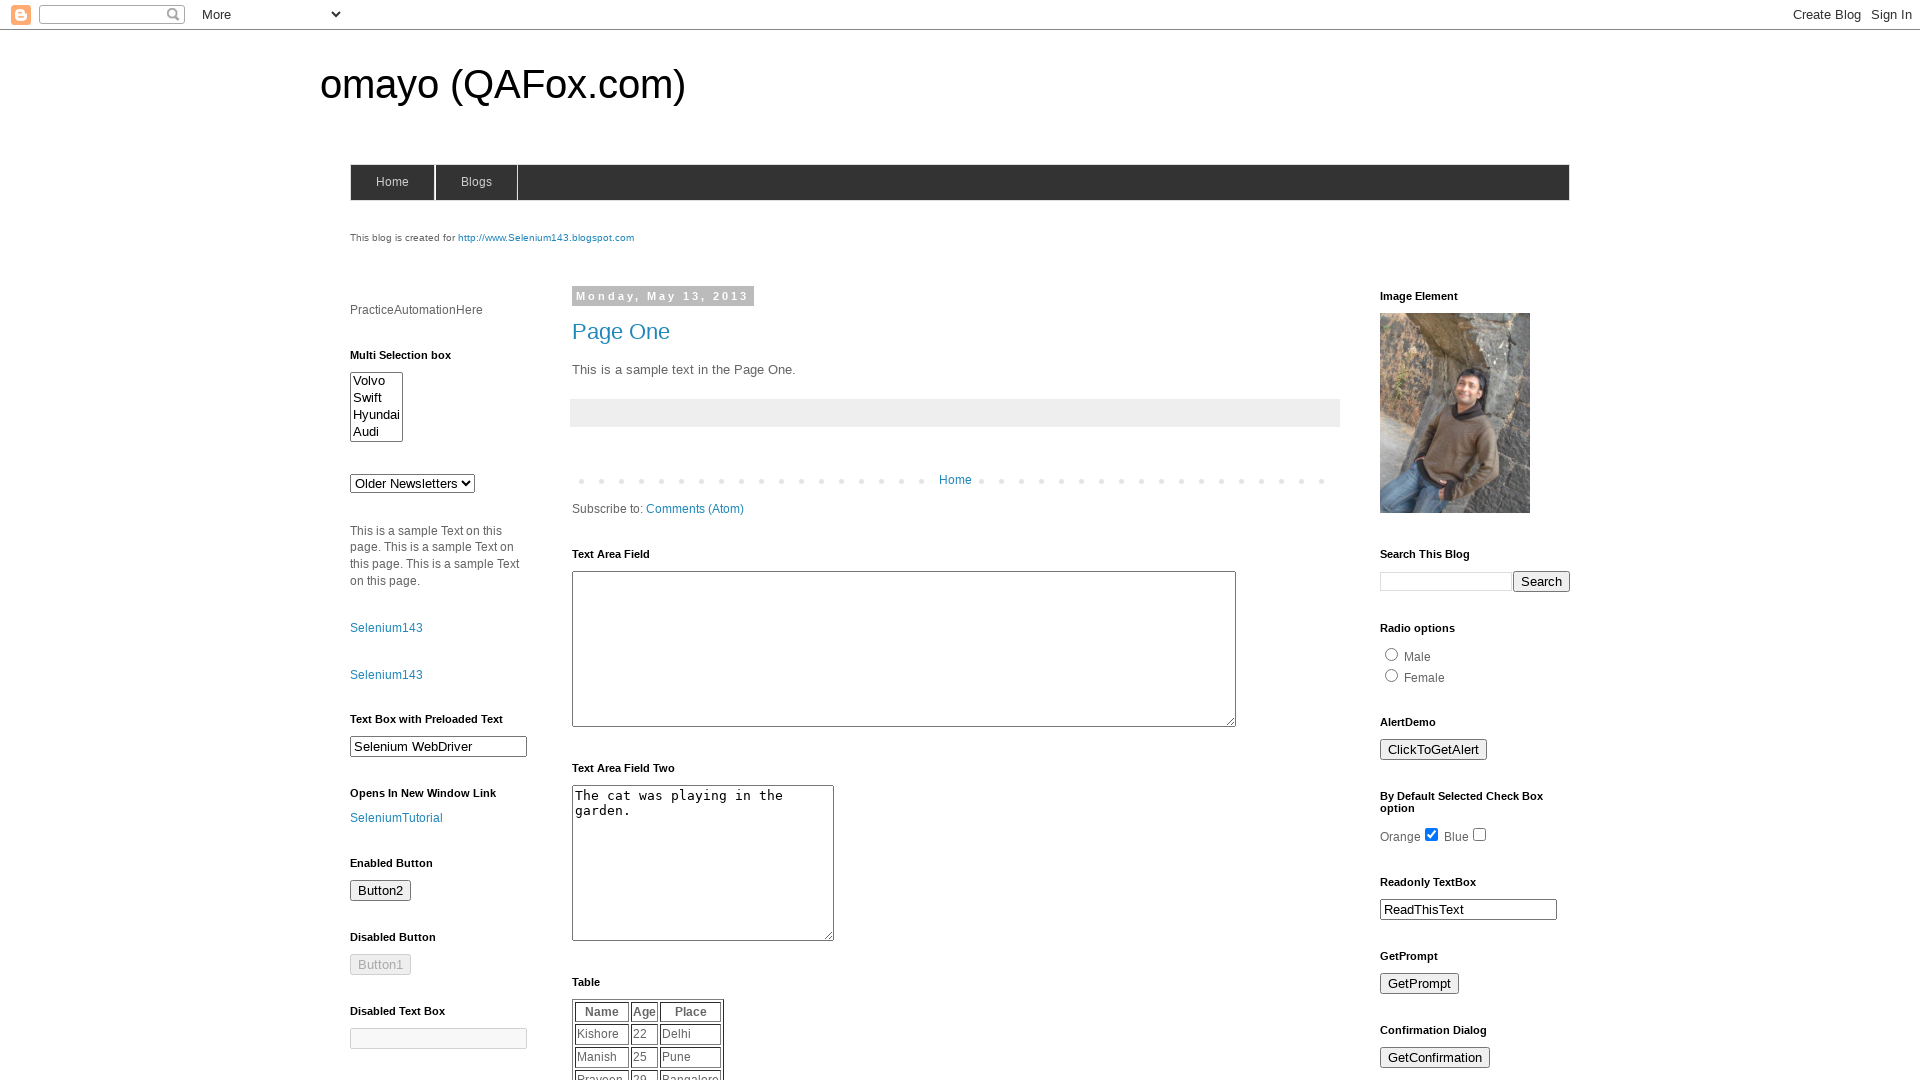